Tests radio button functionality by clicking on different sport and color radio buttons and verifying they are selected

Starting URL: https://practice.cydeo.com/radio_buttons

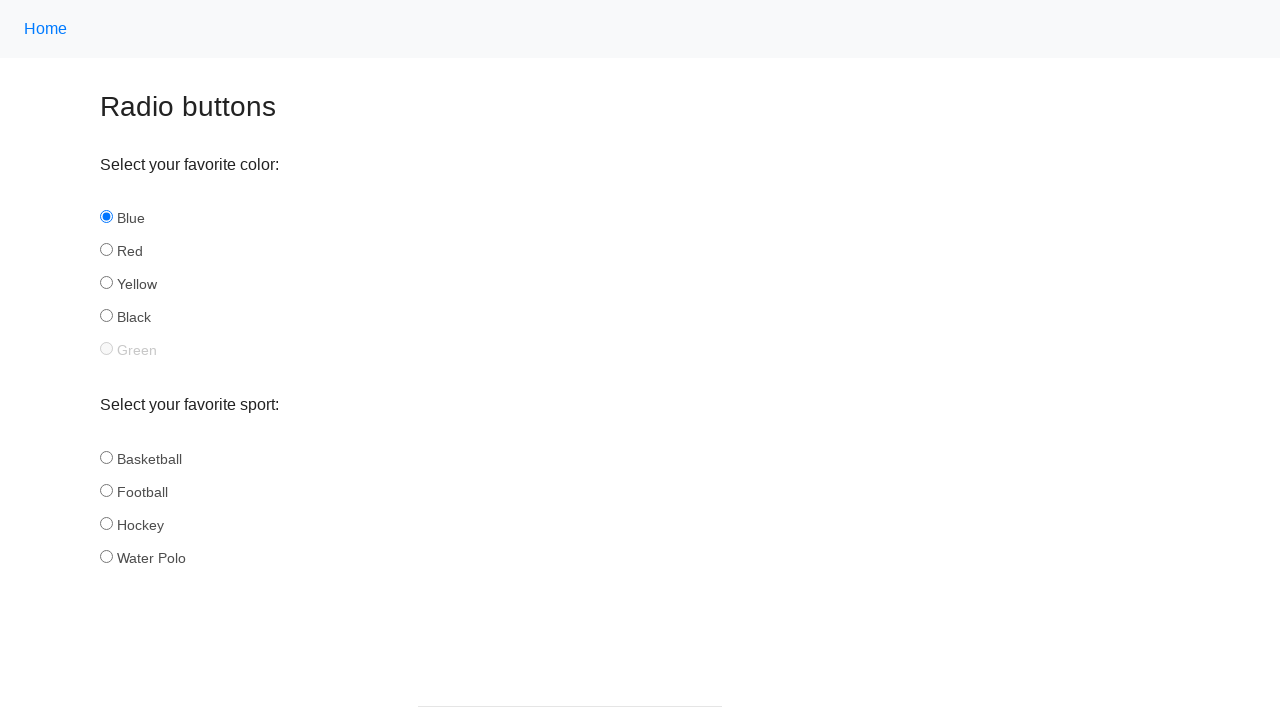

Clicked hockey radio button in sport group at (106, 523) on input[name='sport'][id='hockey']
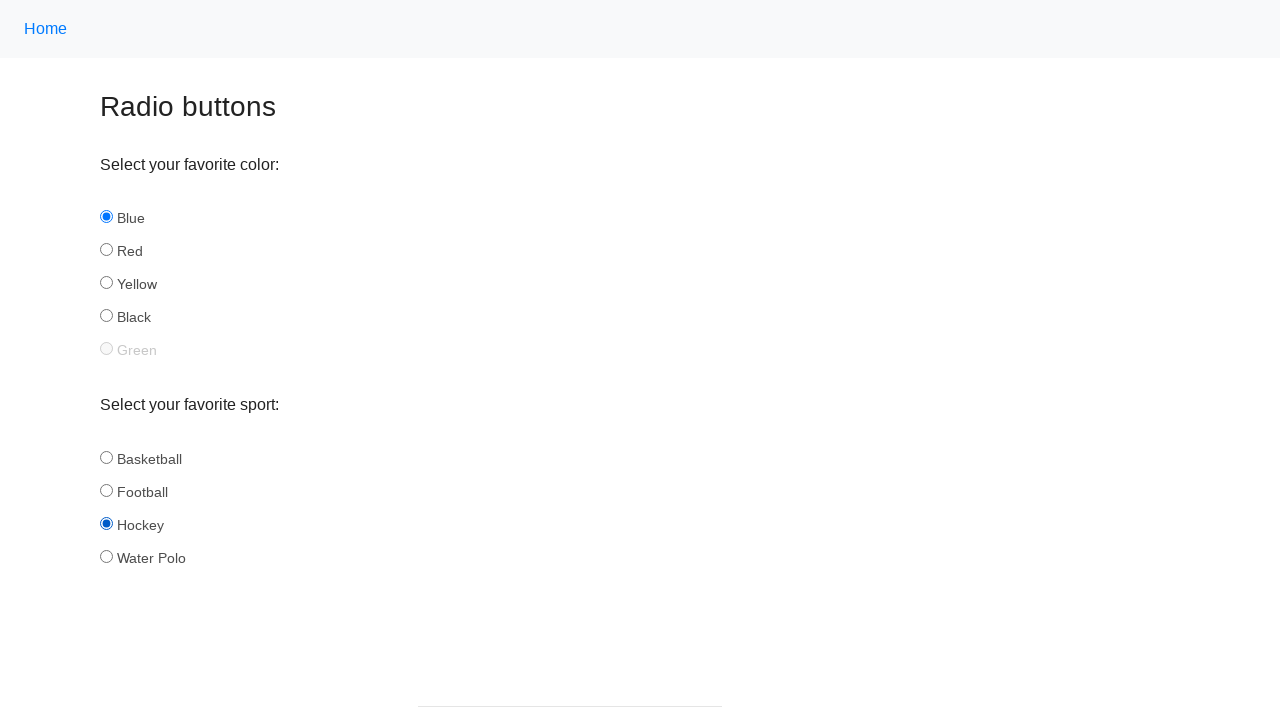

Verified hockey radio button is selected
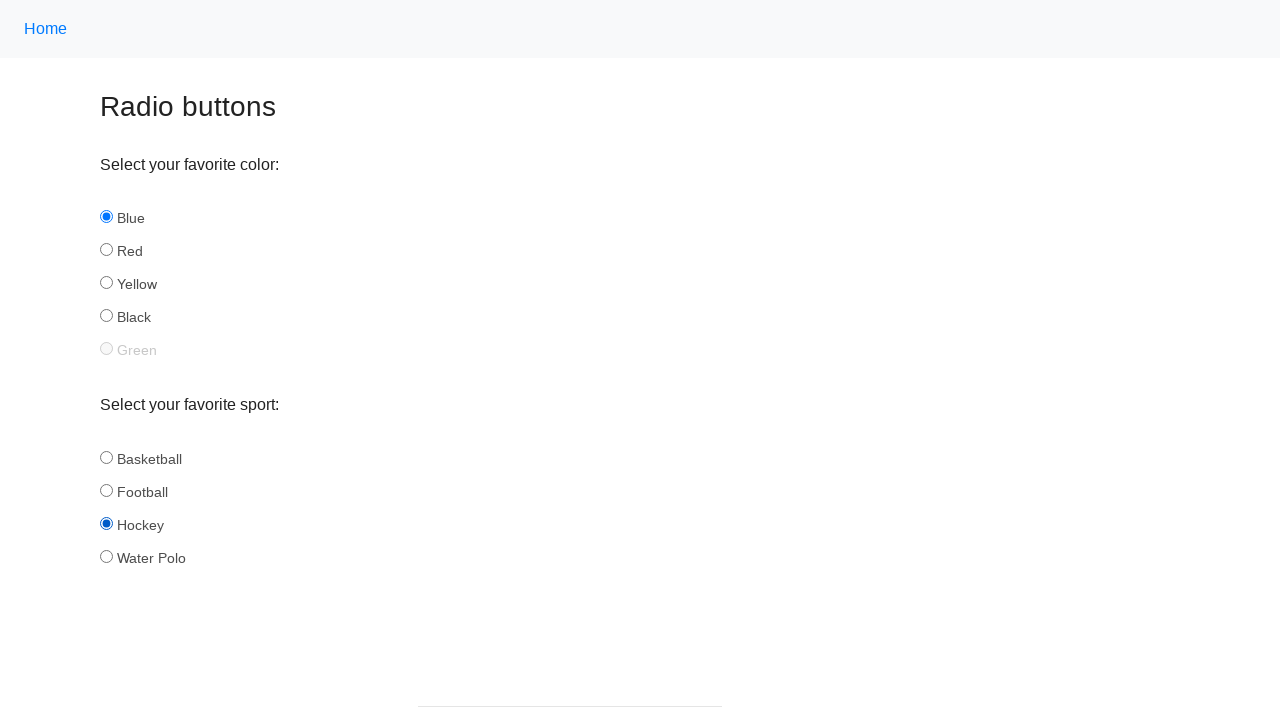

Clicked football radio button in sport group at (106, 490) on input[name='sport'][id='football']
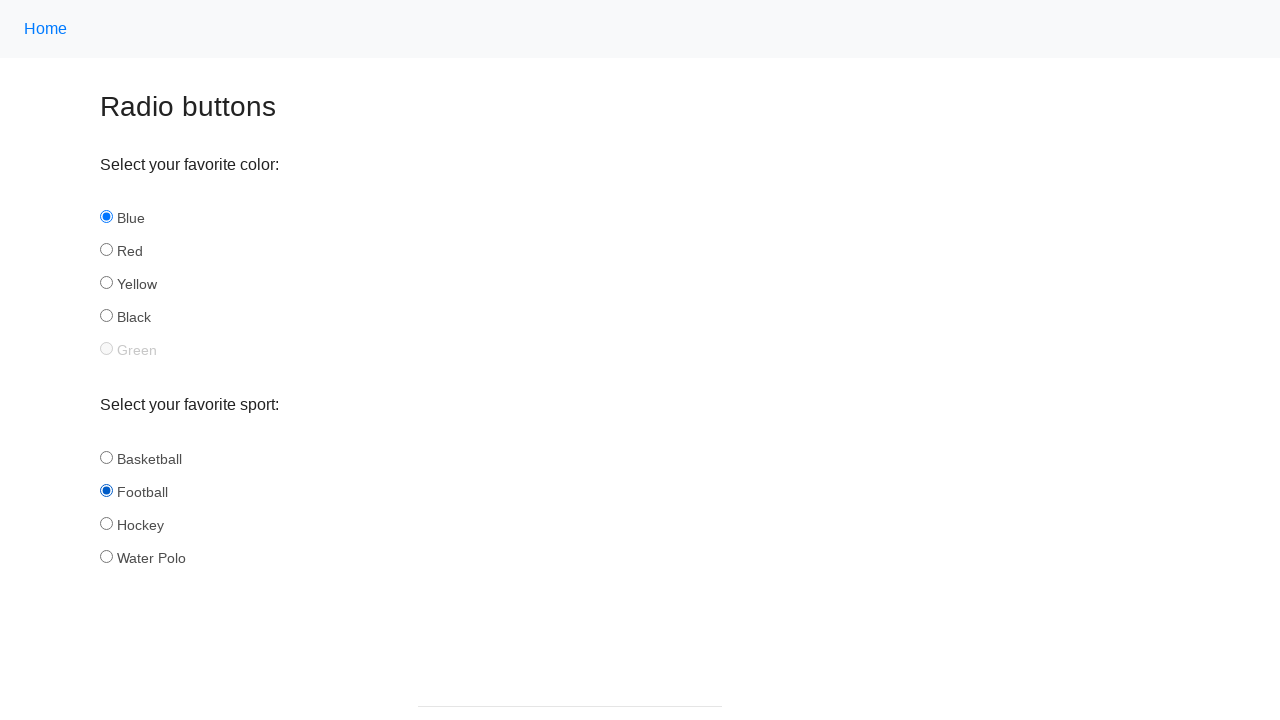

Verified football radio button is selected
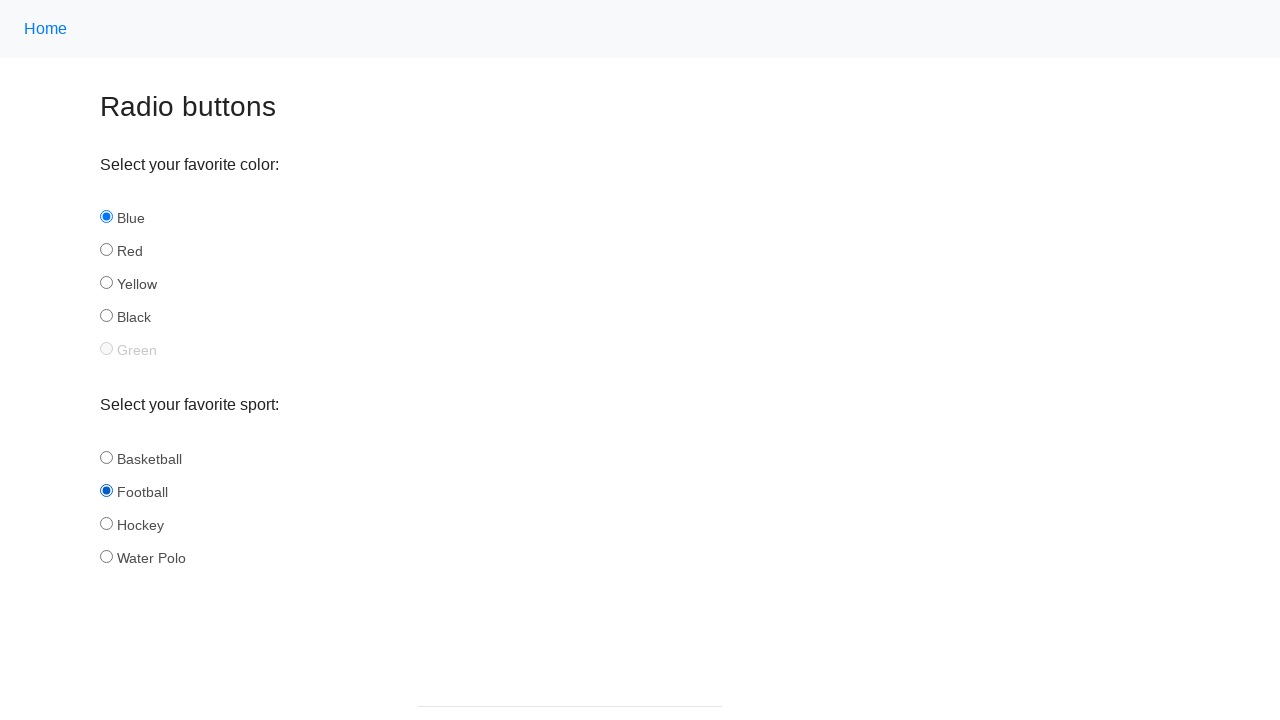

Clicked yellow radio button in color group at (106, 283) on input[name='color'][id='yellow']
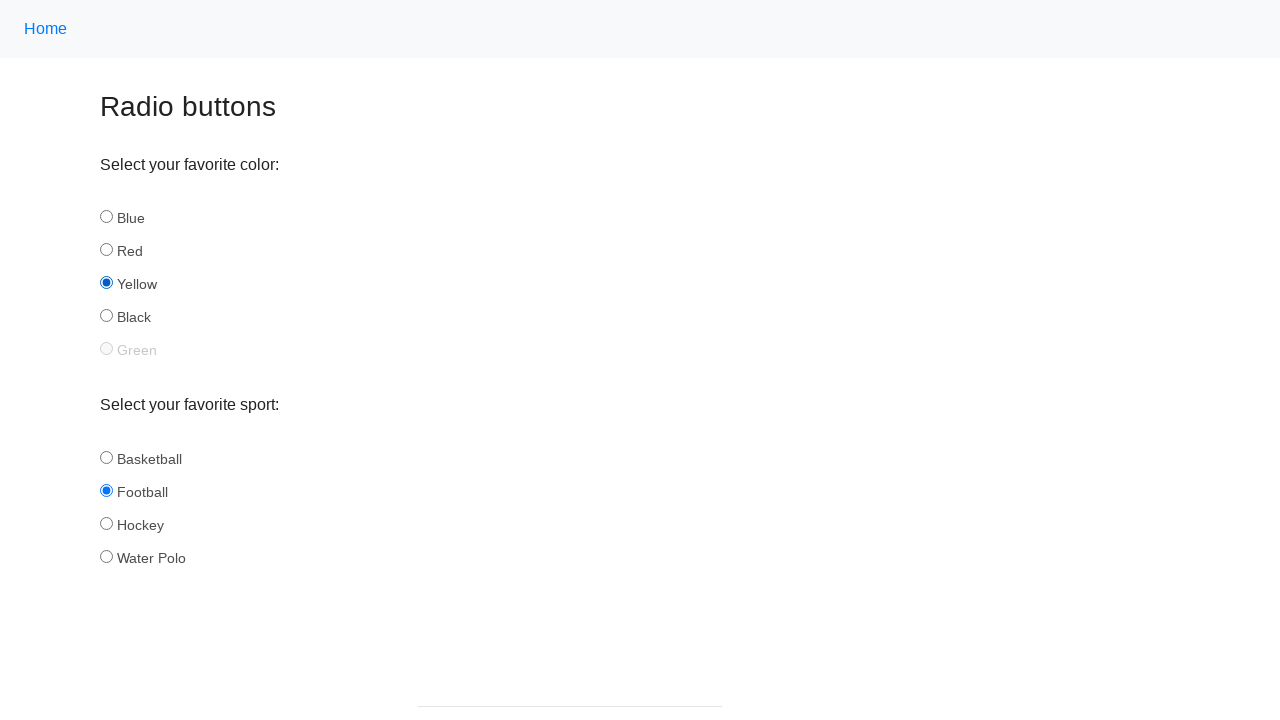

Verified yellow radio button is selected
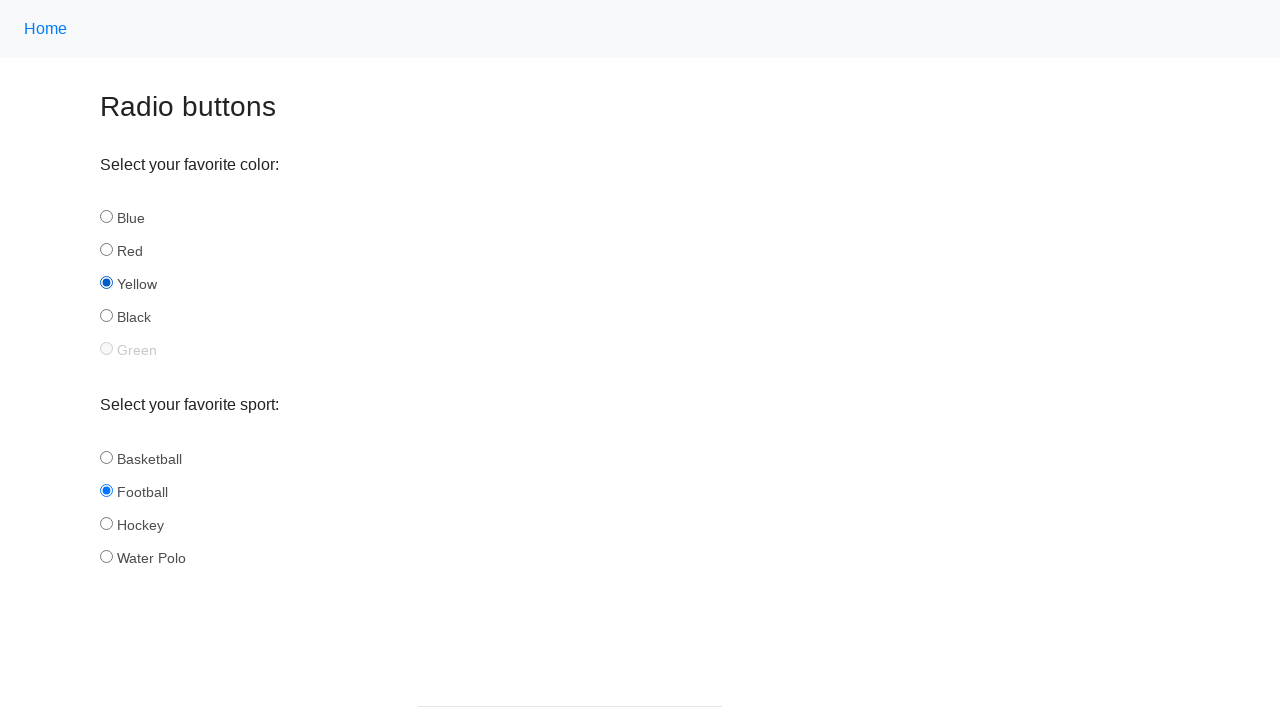

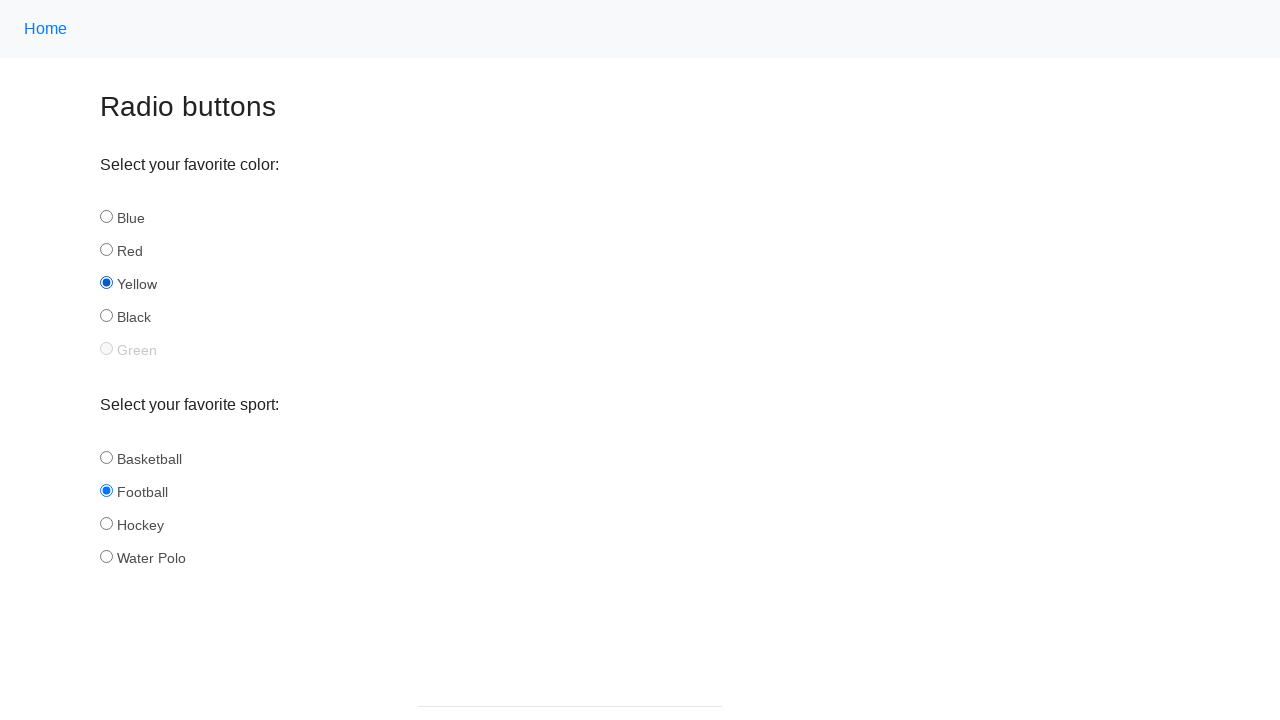